Navigates to a YouTube video page and attempts to play the video by either clicking on the shorts container or sending the 'k' keyboard shortcut to toggle play/pause.

Starting URL: https://www.youtube.com/watch?v=ECIcEdBN1R8

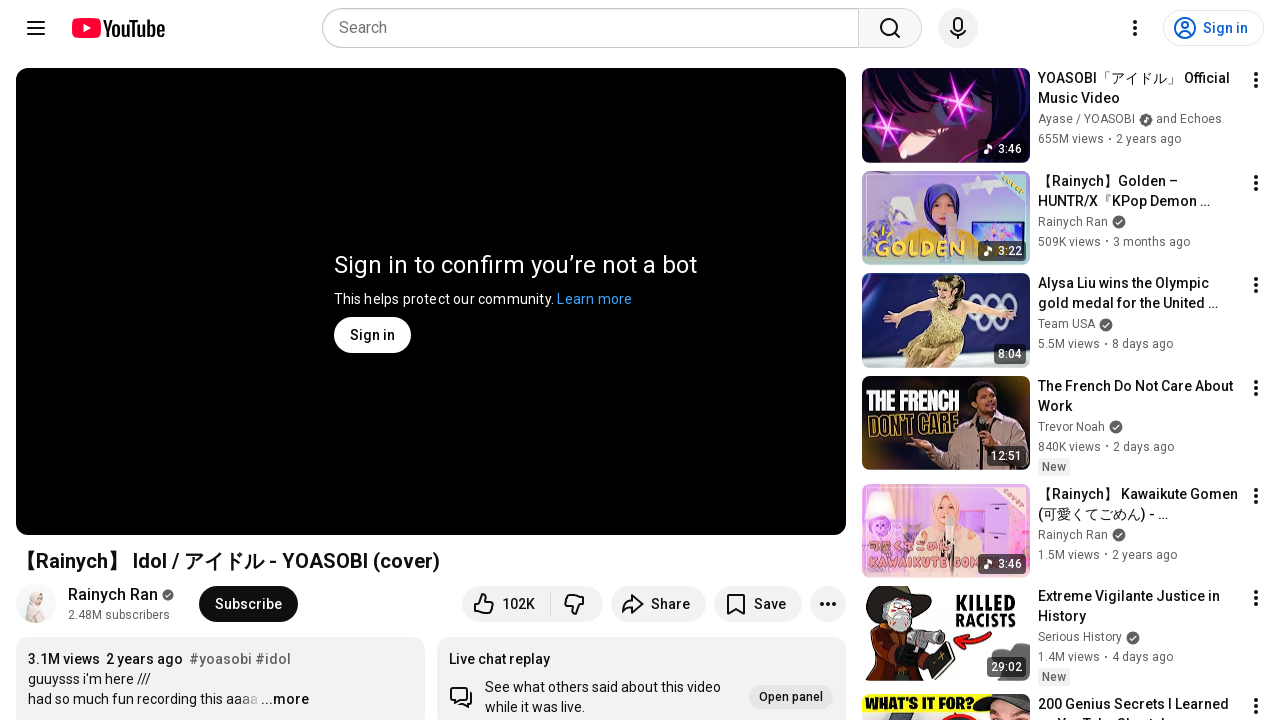

Navigated to YouTube video page
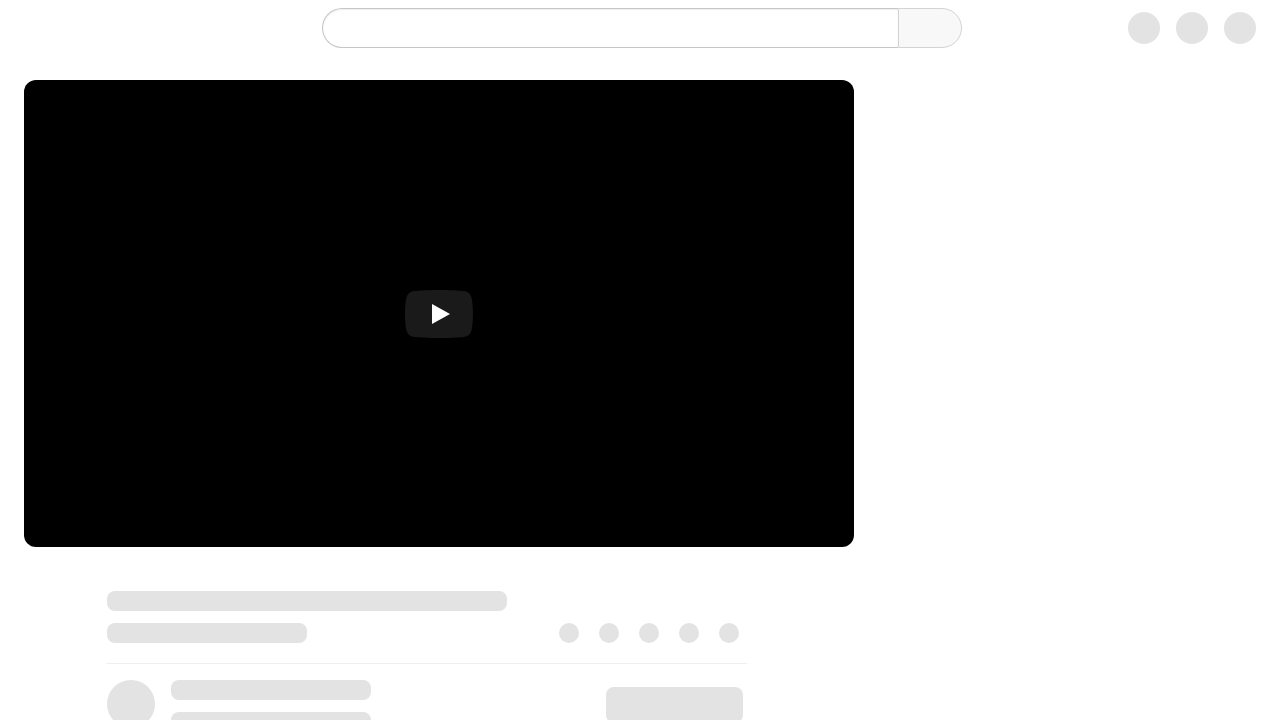

Page reached domcontentloaded state
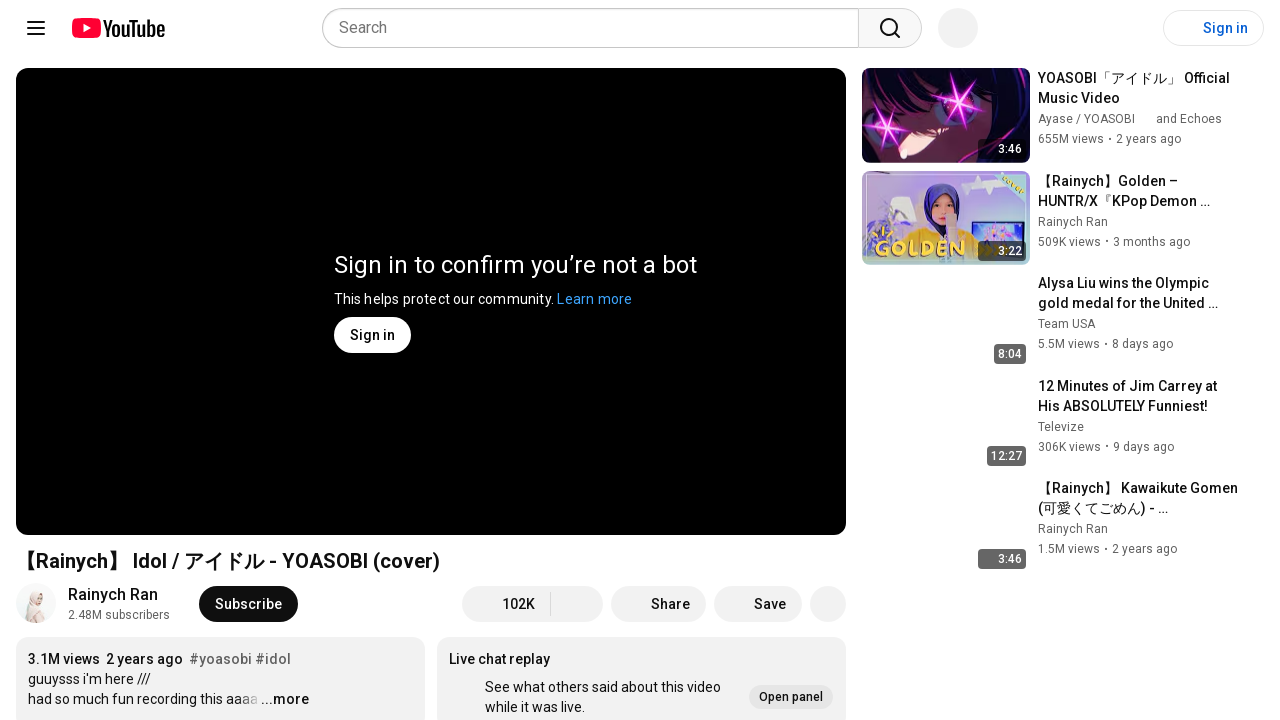

Waited 3 seconds for page to fully load
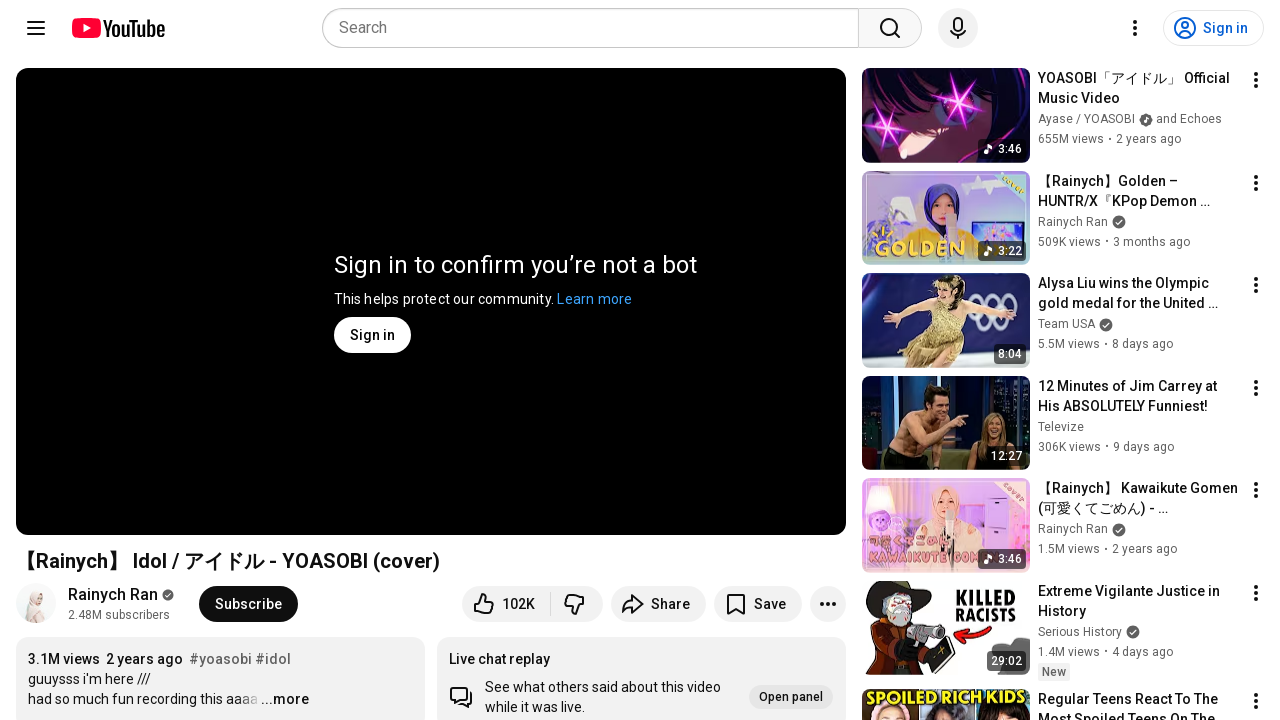

Located shorts container element
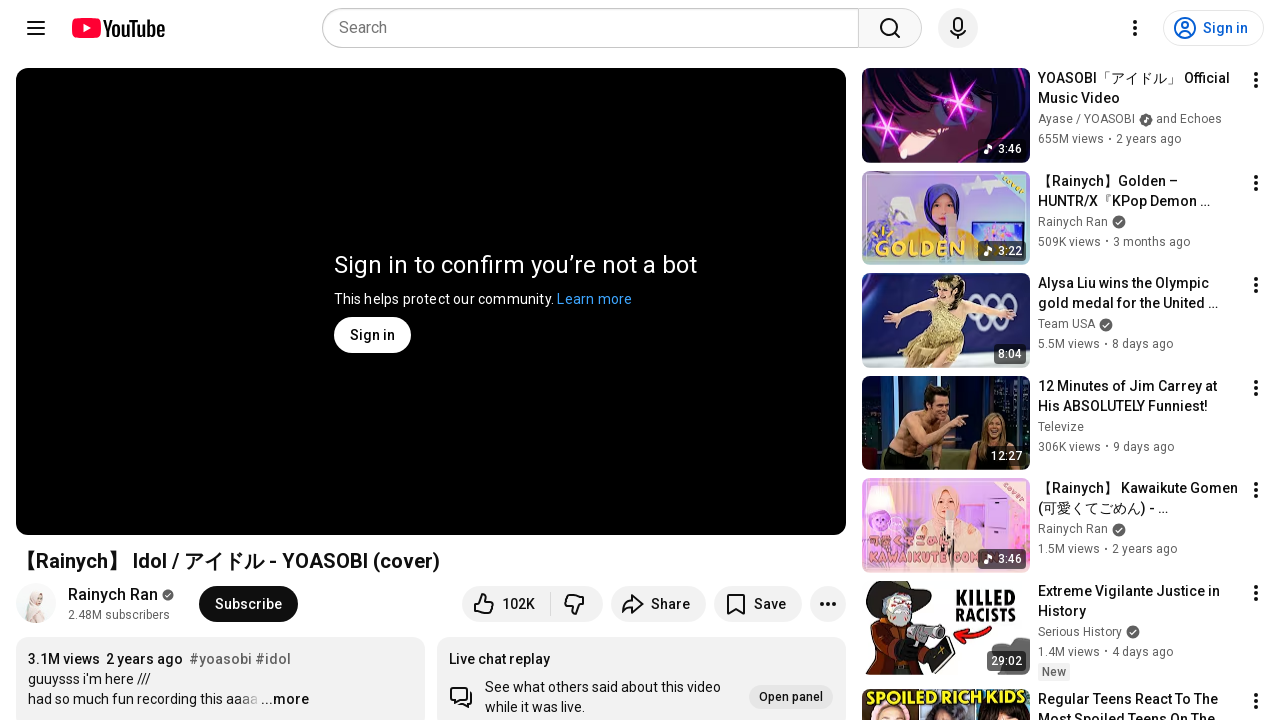

Shorts container not visible, pressed 'k' to toggle play/pause
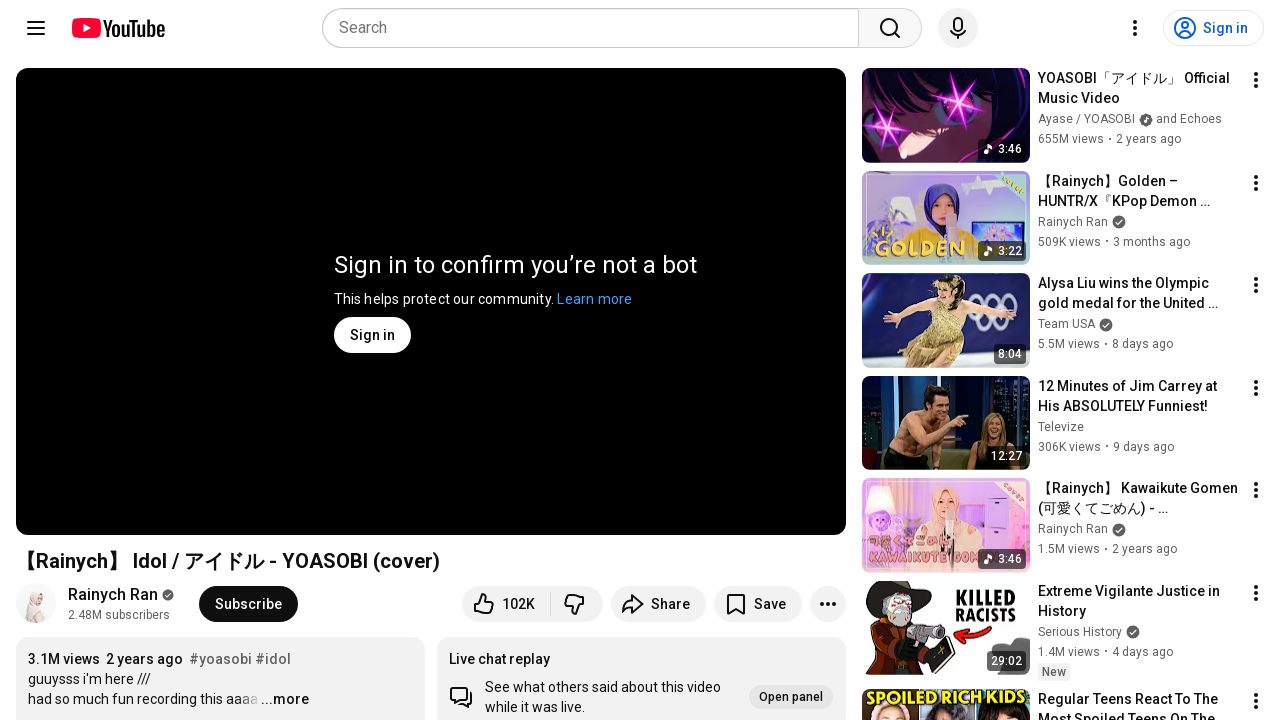

Waited 5 seconds for video to play
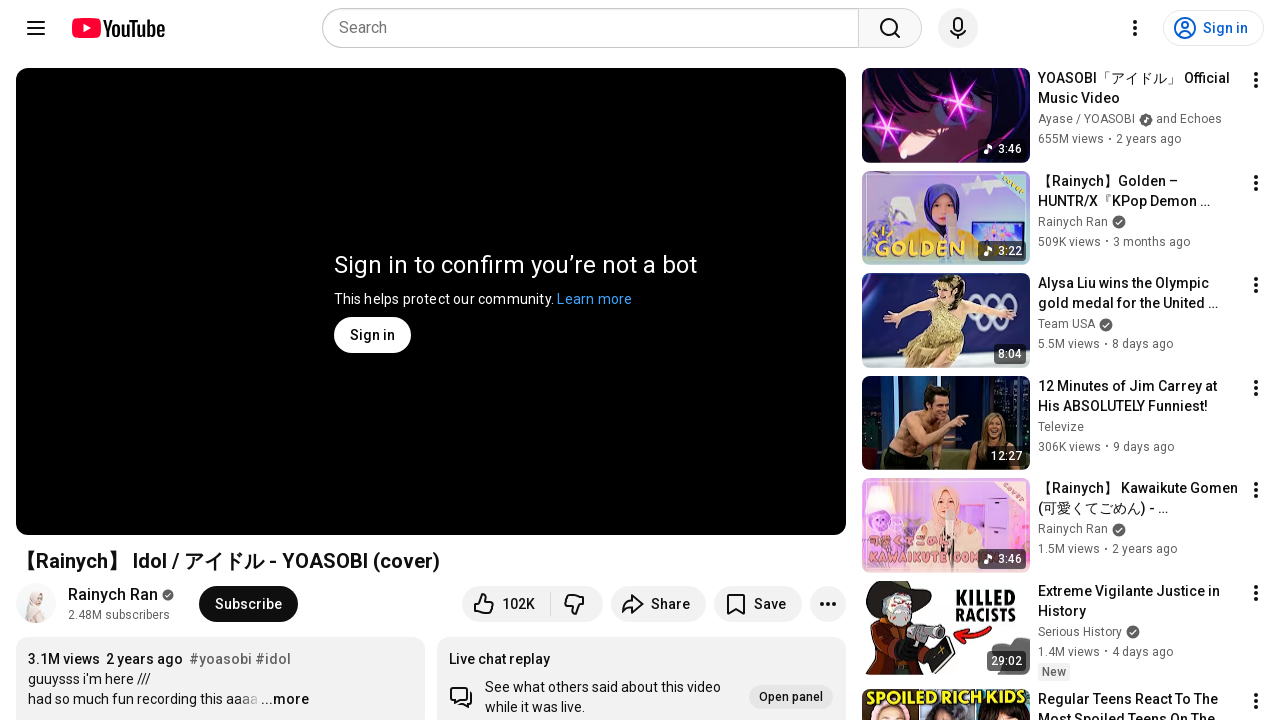

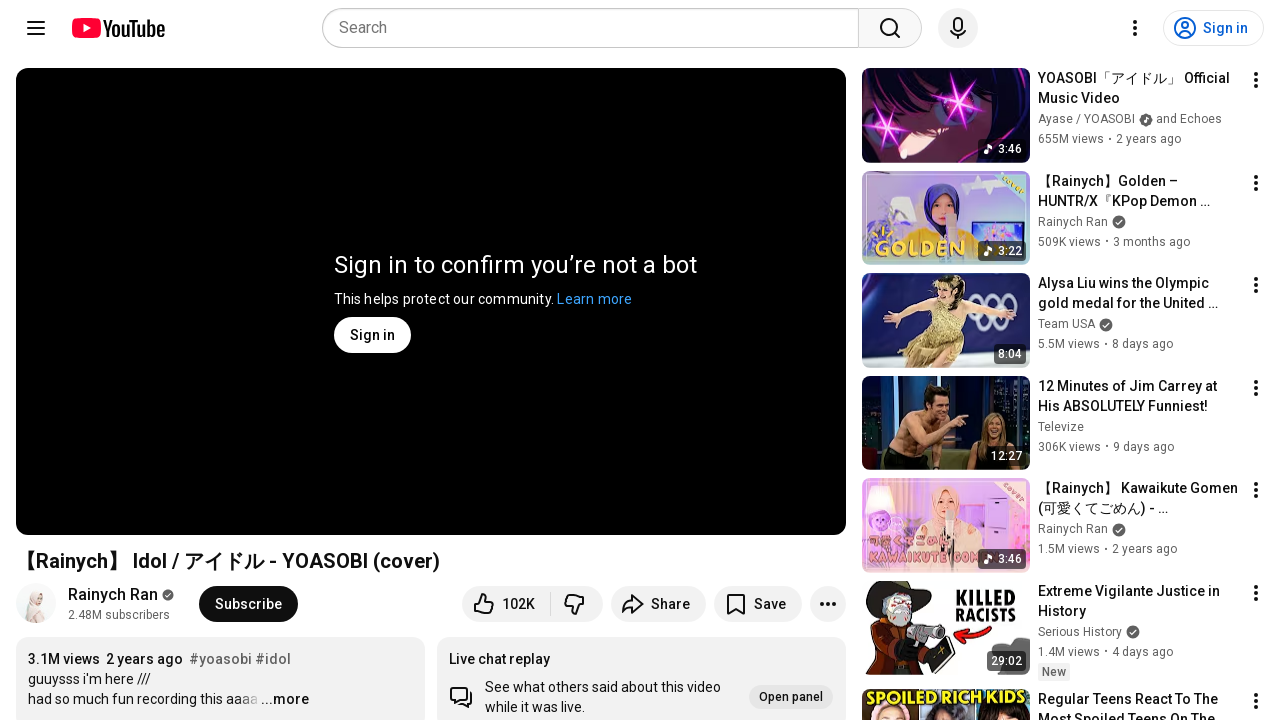